Tests right-click context menu functionality by performing a right-click action on a specific button element

Starting URL: http://swisnl.github.io/jQuery-contextMenu/demo.html

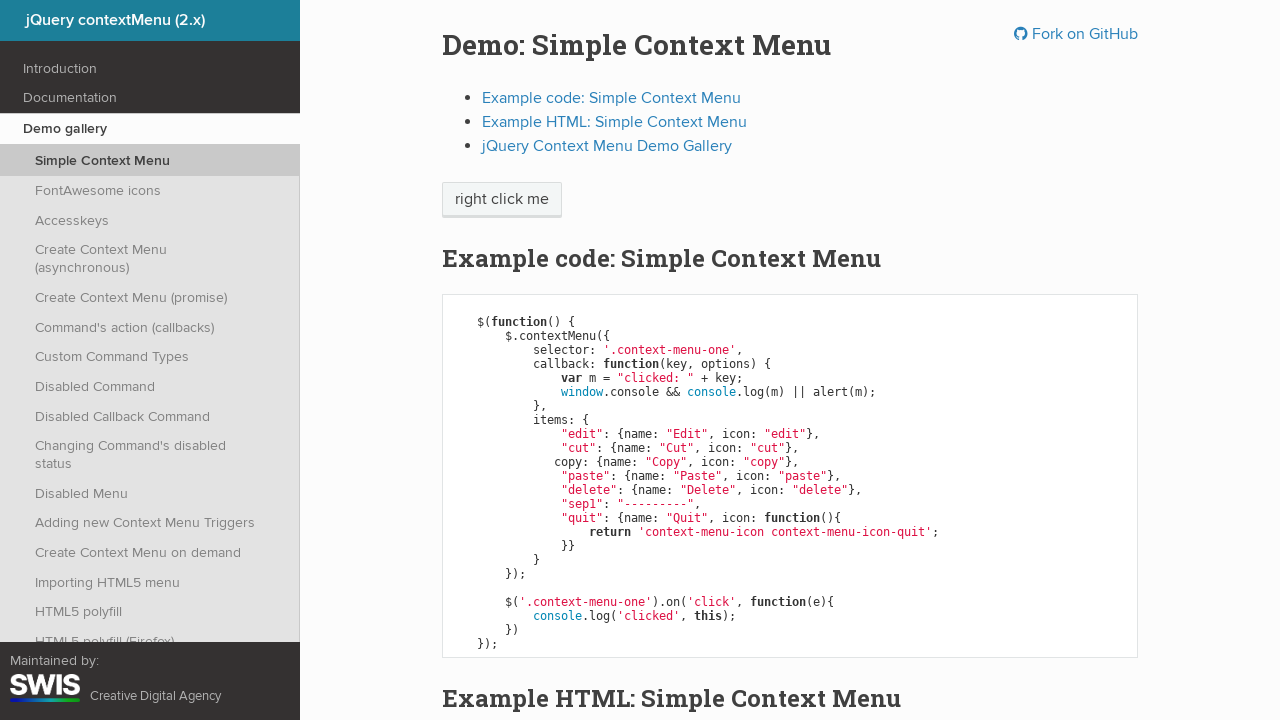

Located the 'right click me' button element
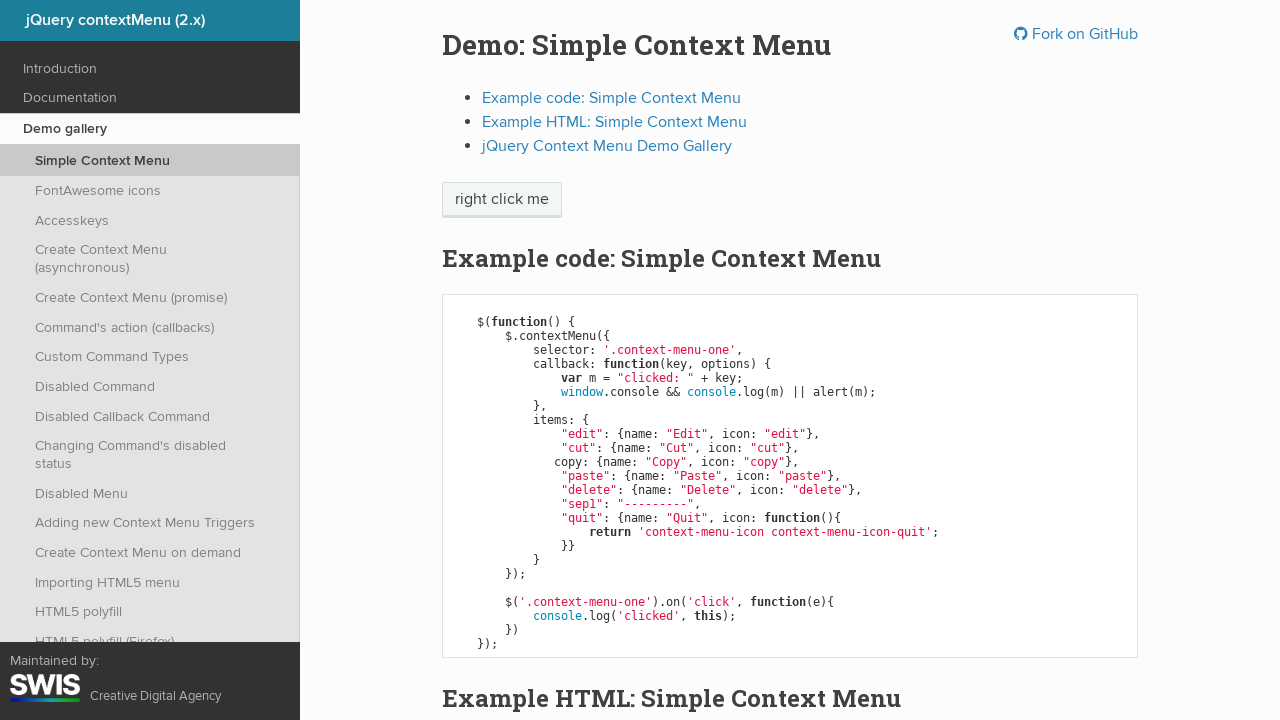

Performed right-click action on the button element at (502, 200) on xpath=//span[text()='right click me']
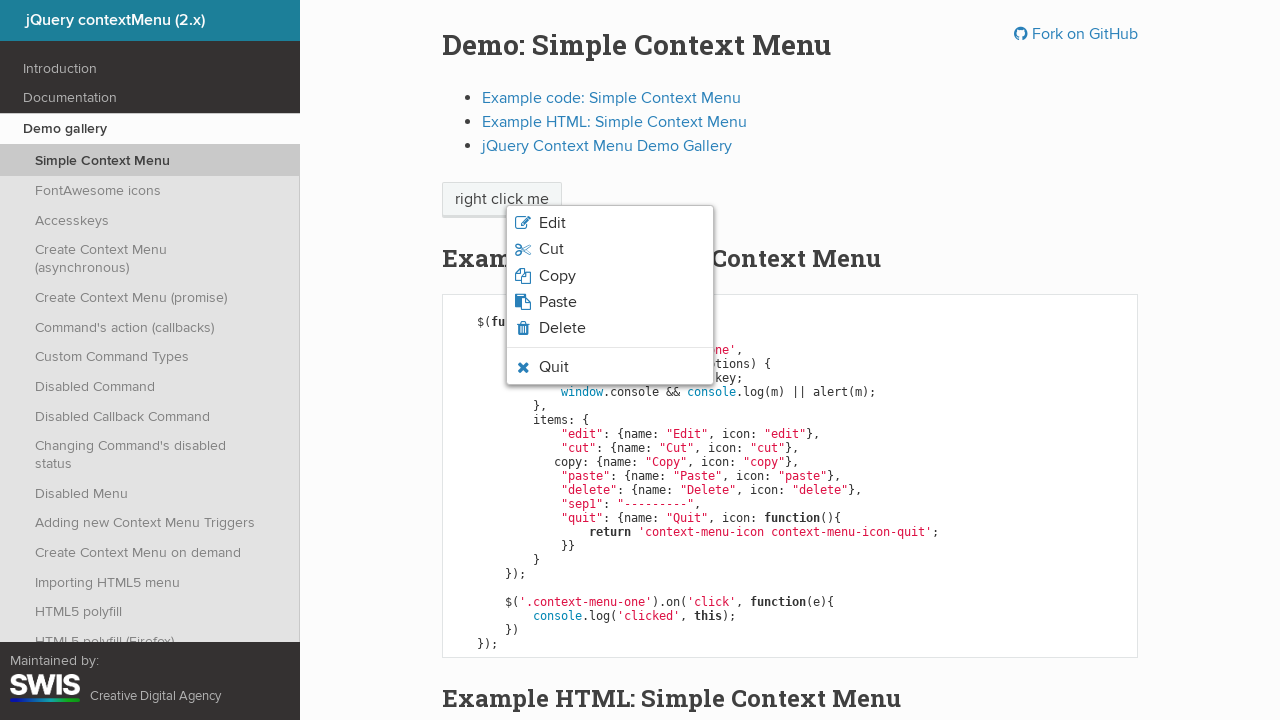

Waited for context menu to appear
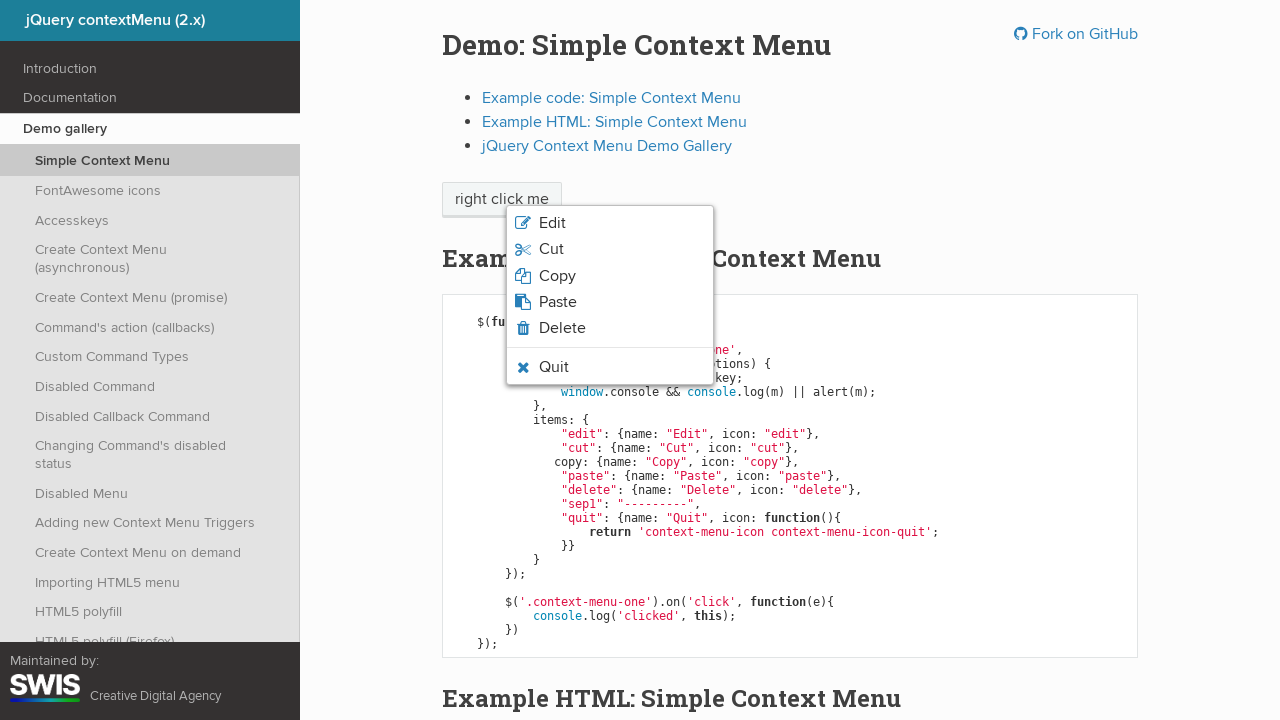

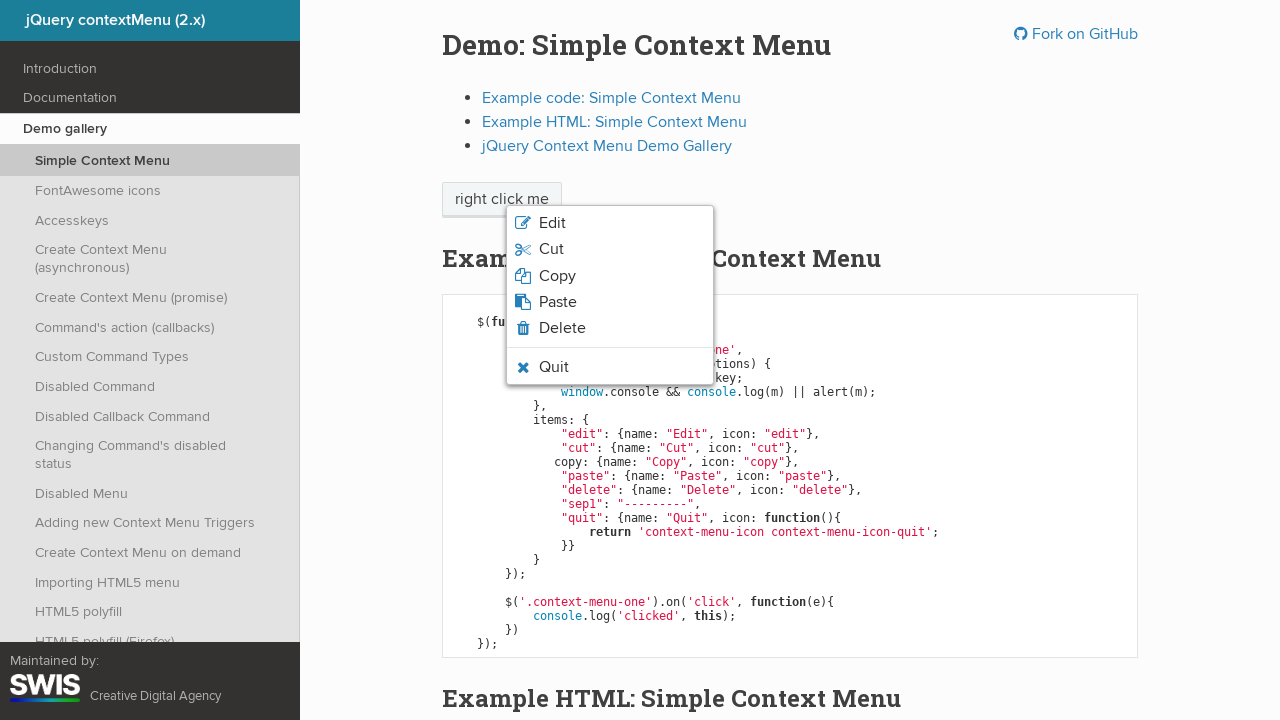